Selects Option 2 from a dropdown using value-based selection

Starting URL: https://testcenter.techproeducation.com/index.php?page=dropdown

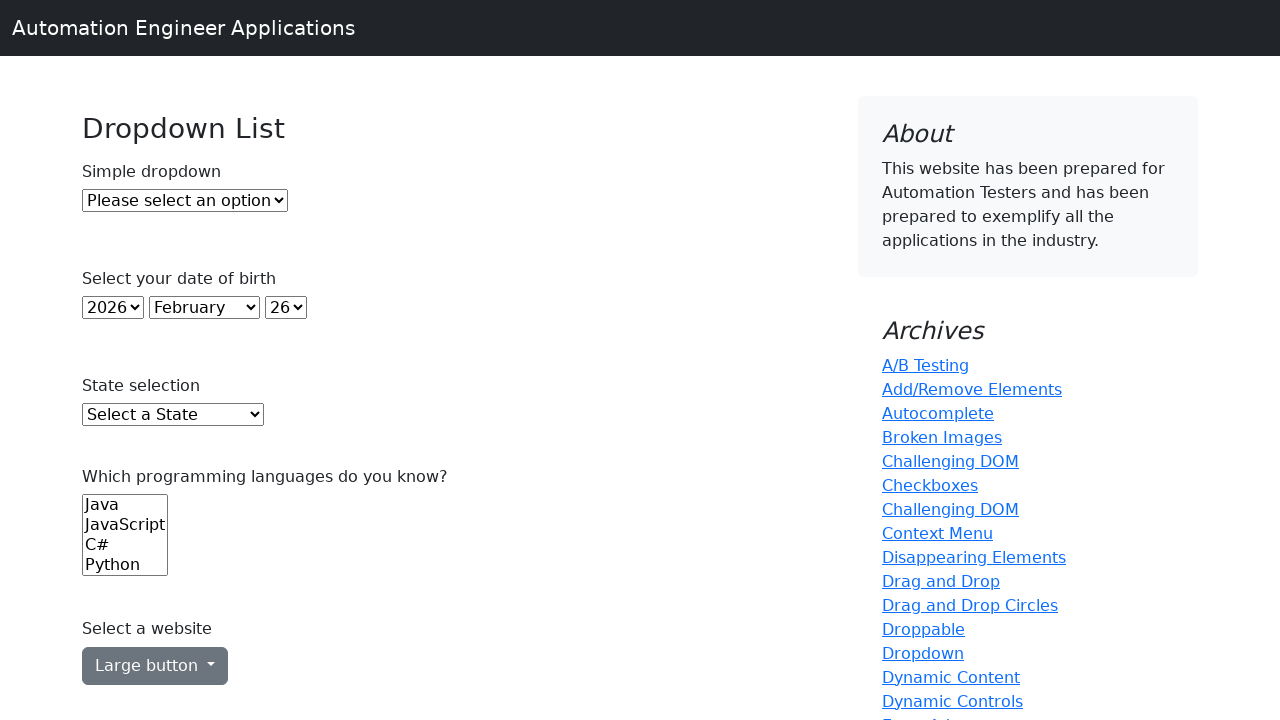

Navigated to dropdown test page
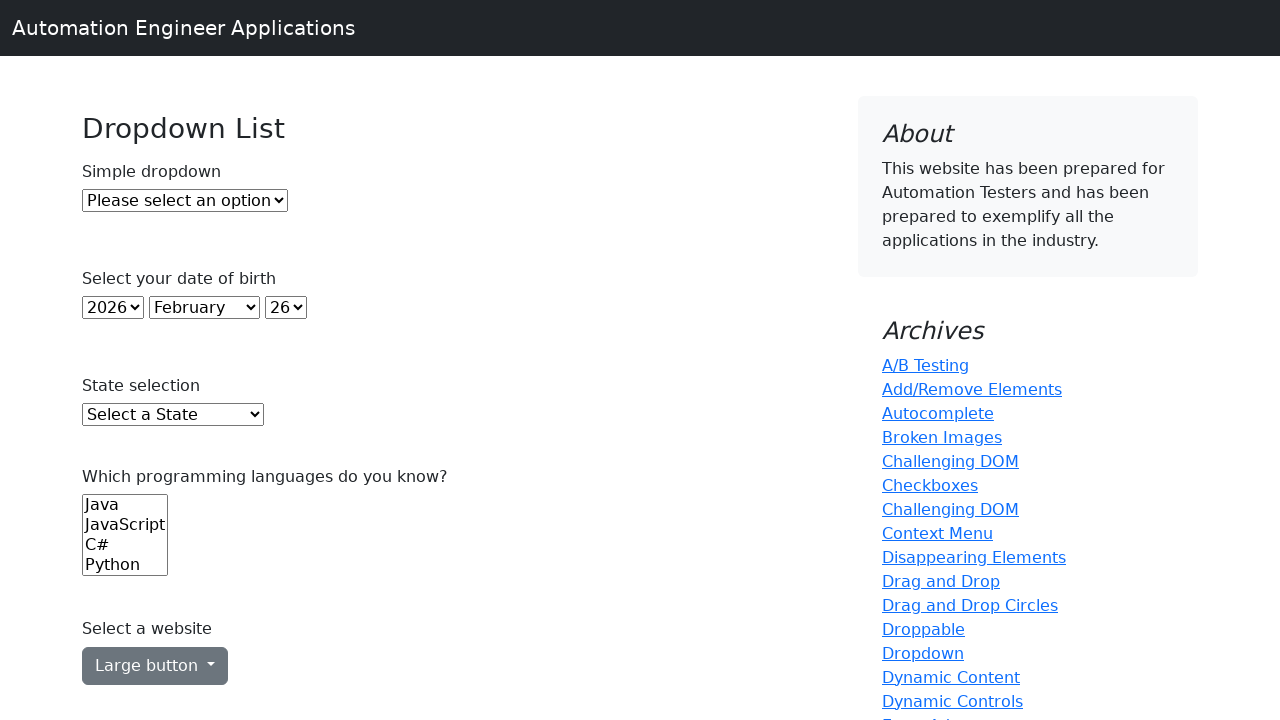

Located dropdown element
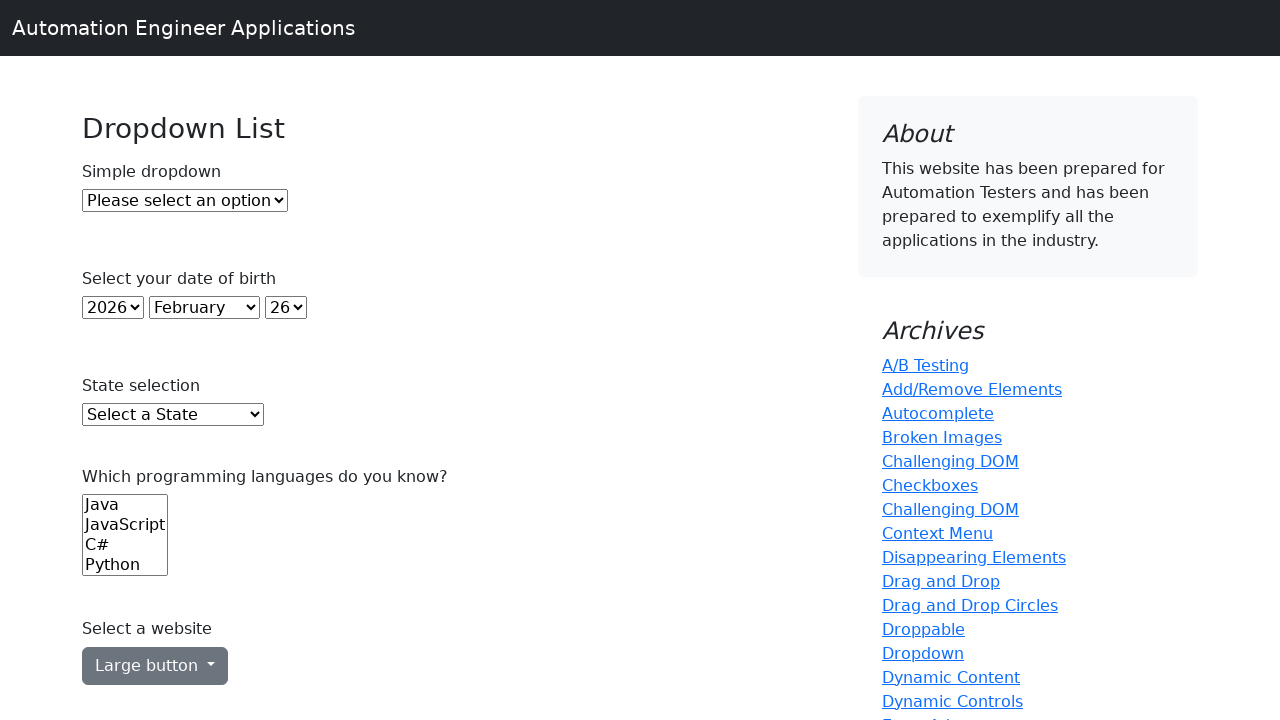

Selected Option 2 from dropdown using value-based selection on #dropdown
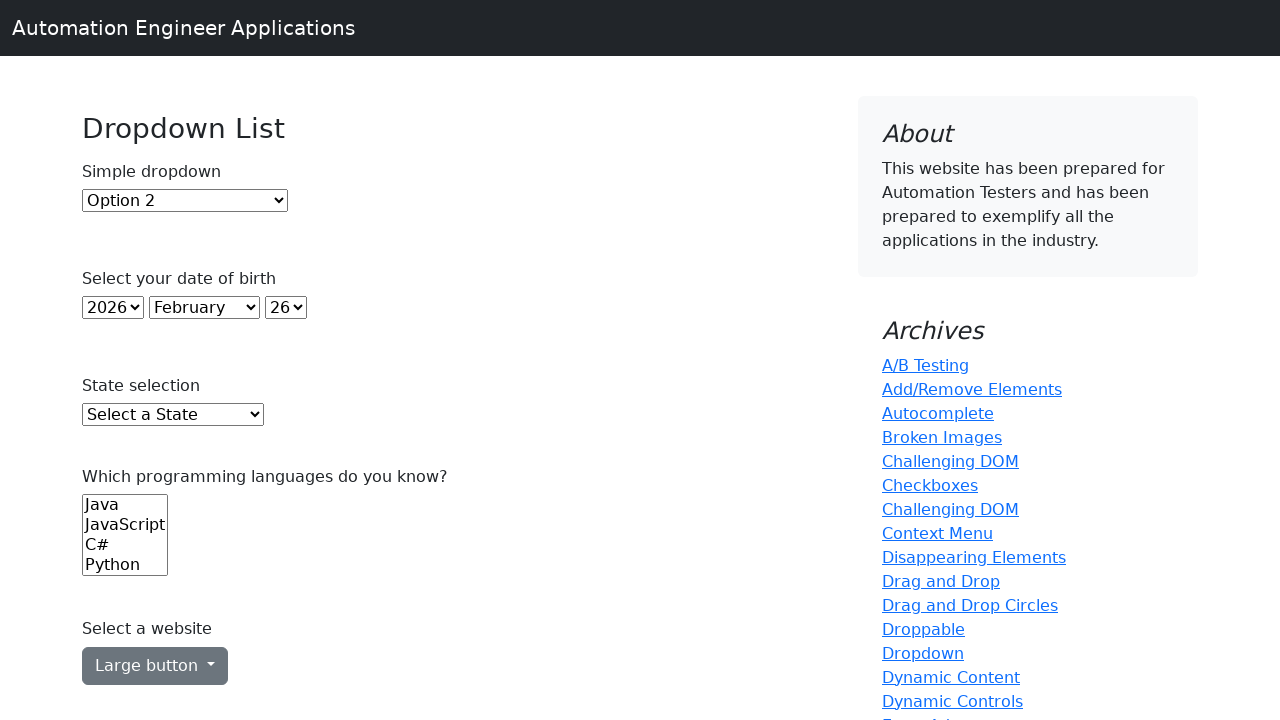

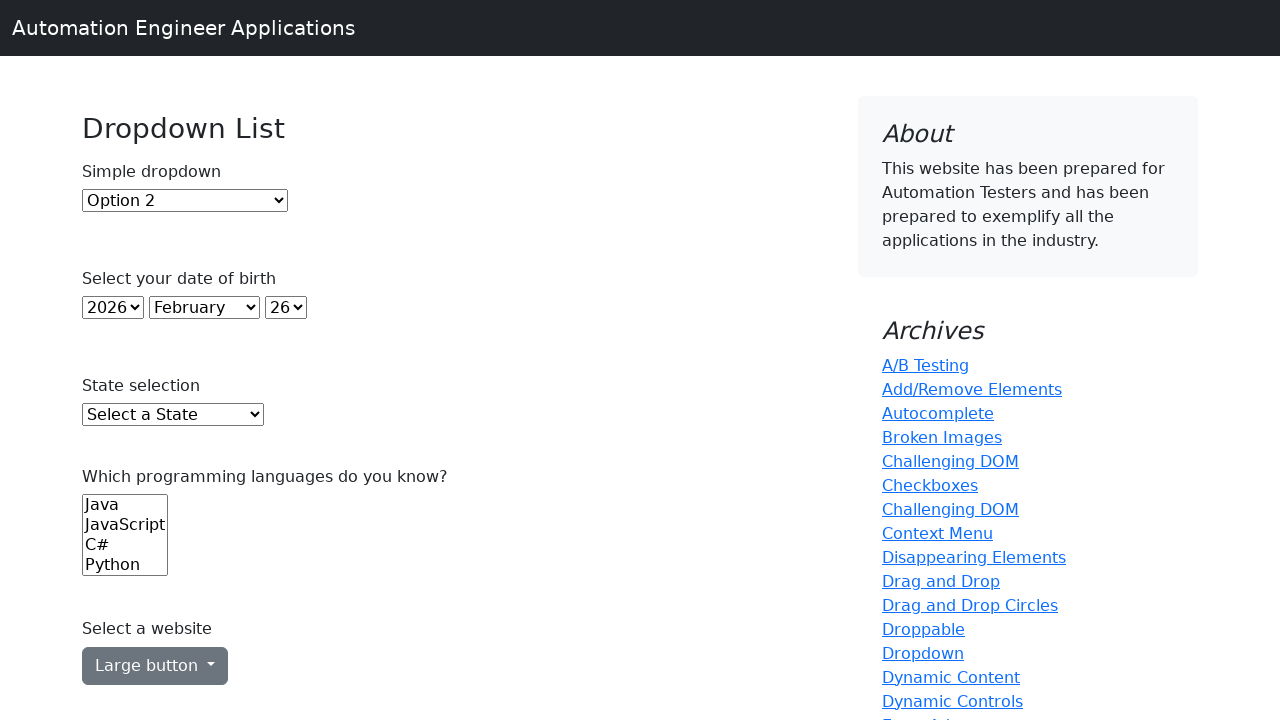